Navigates to a Stepik lesson page, enters text into a textarea field, and submits the form

Starting URL: https://stepik.org/lesson/25969/step/12

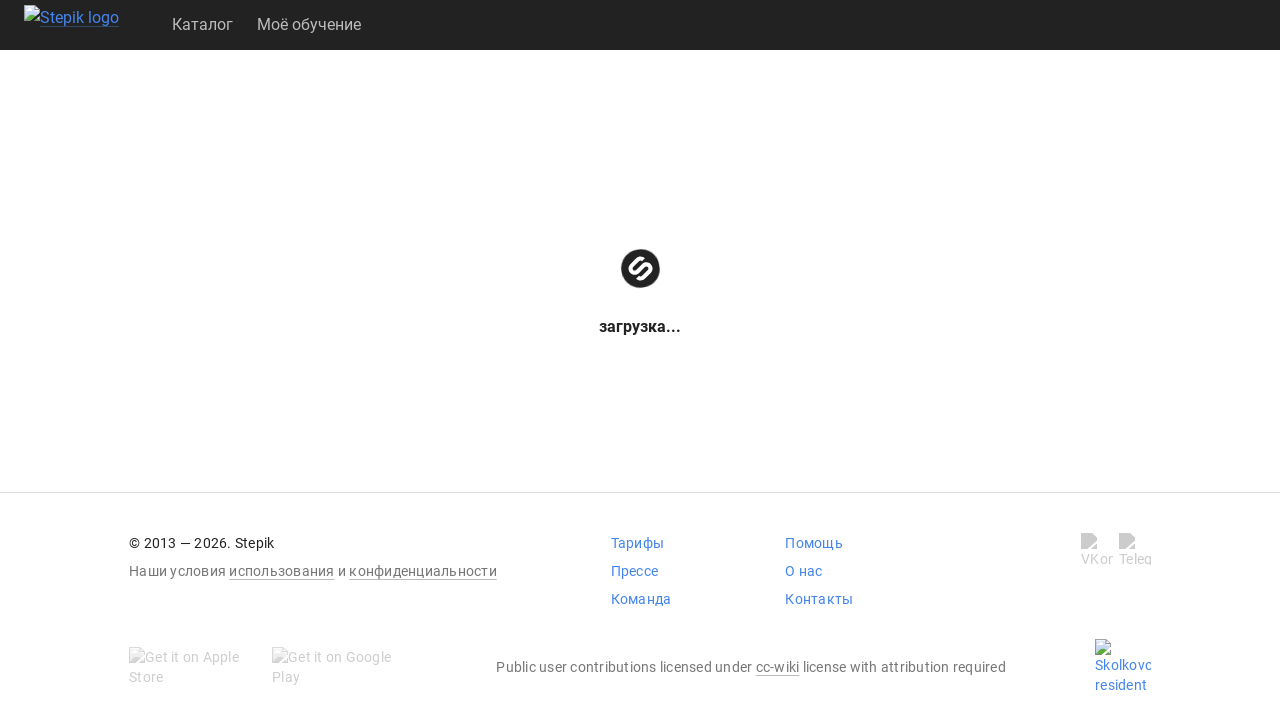

Navigated to Stepik lesson page
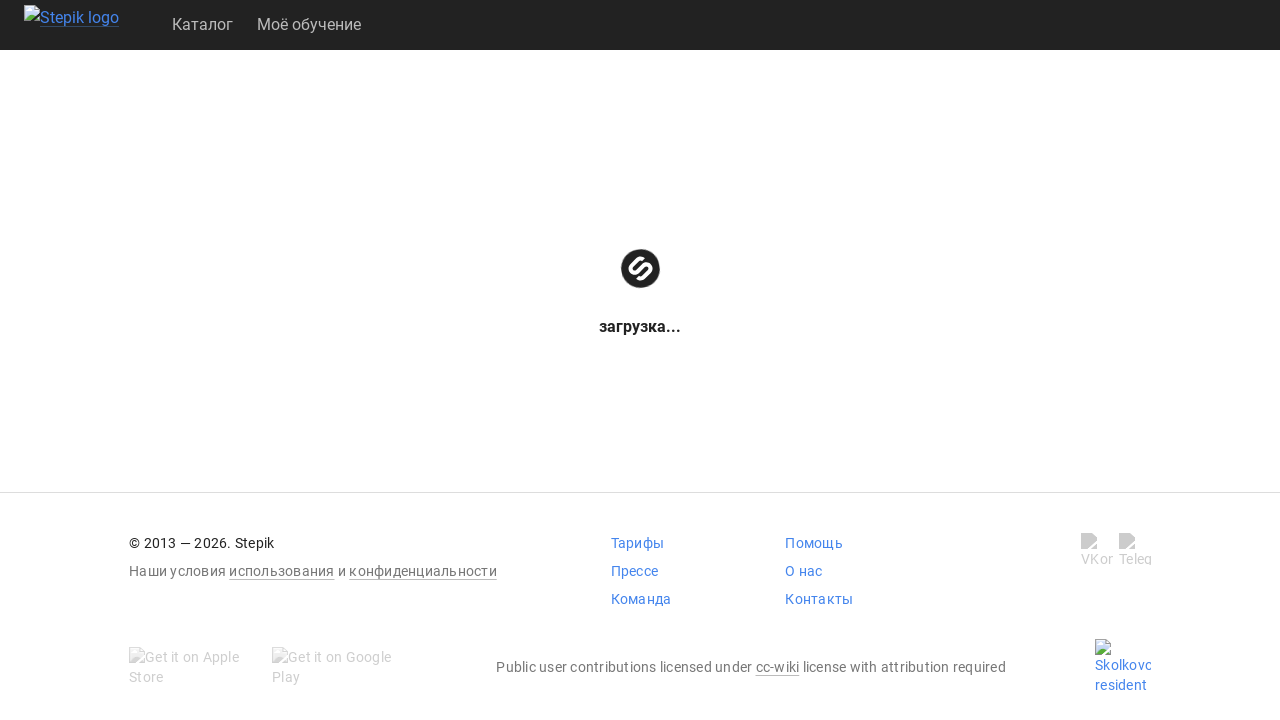

Entered 'get()' into textarea field on .textarea
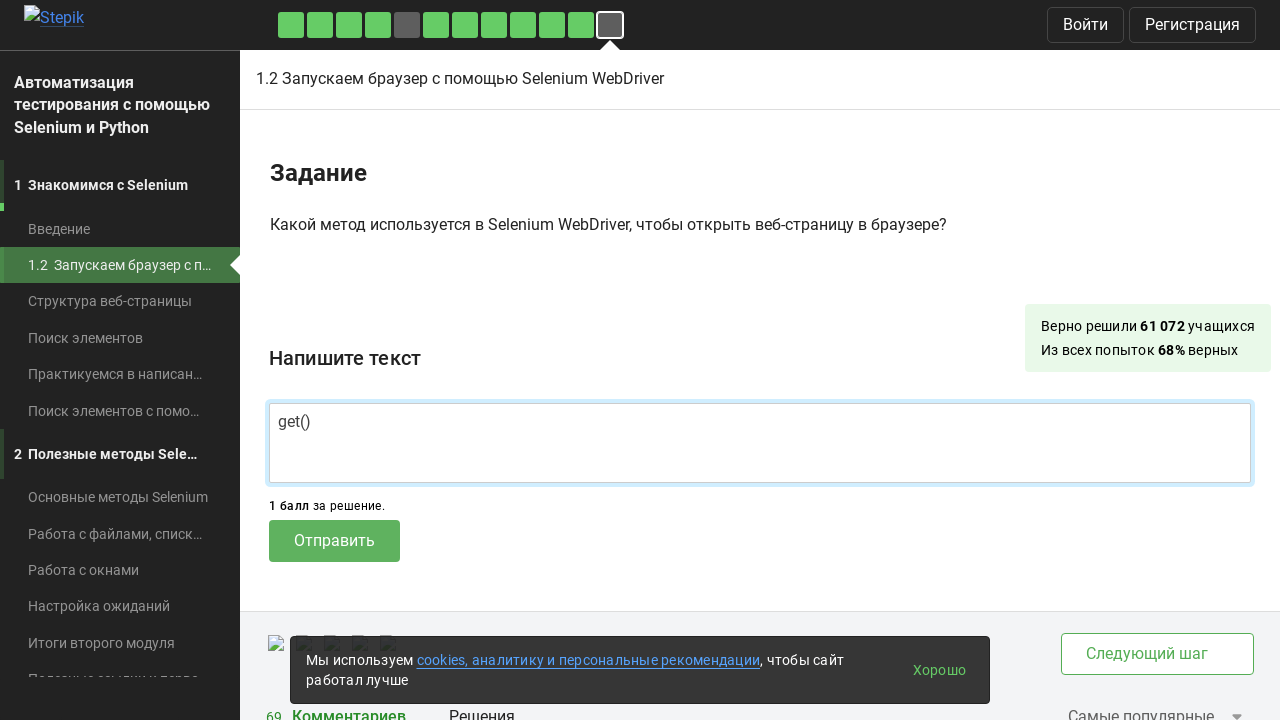

Clicked submit button to submit form at (334, 541) on .submit-submission
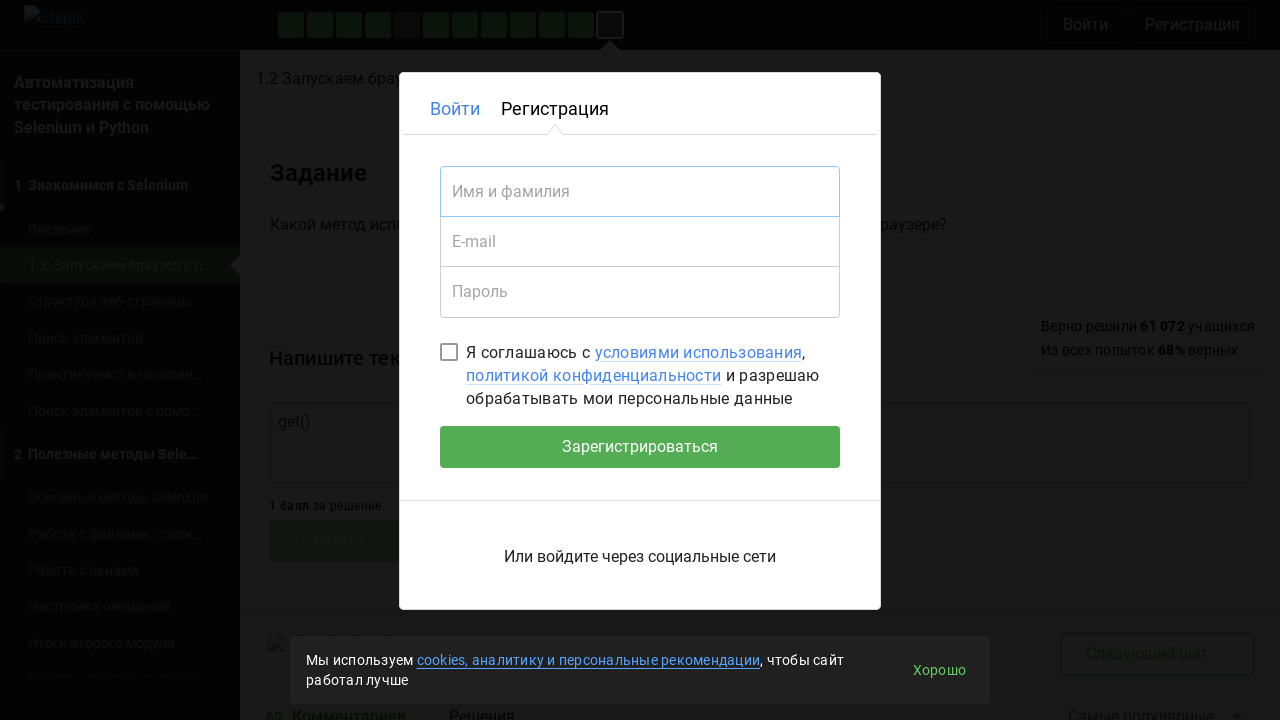

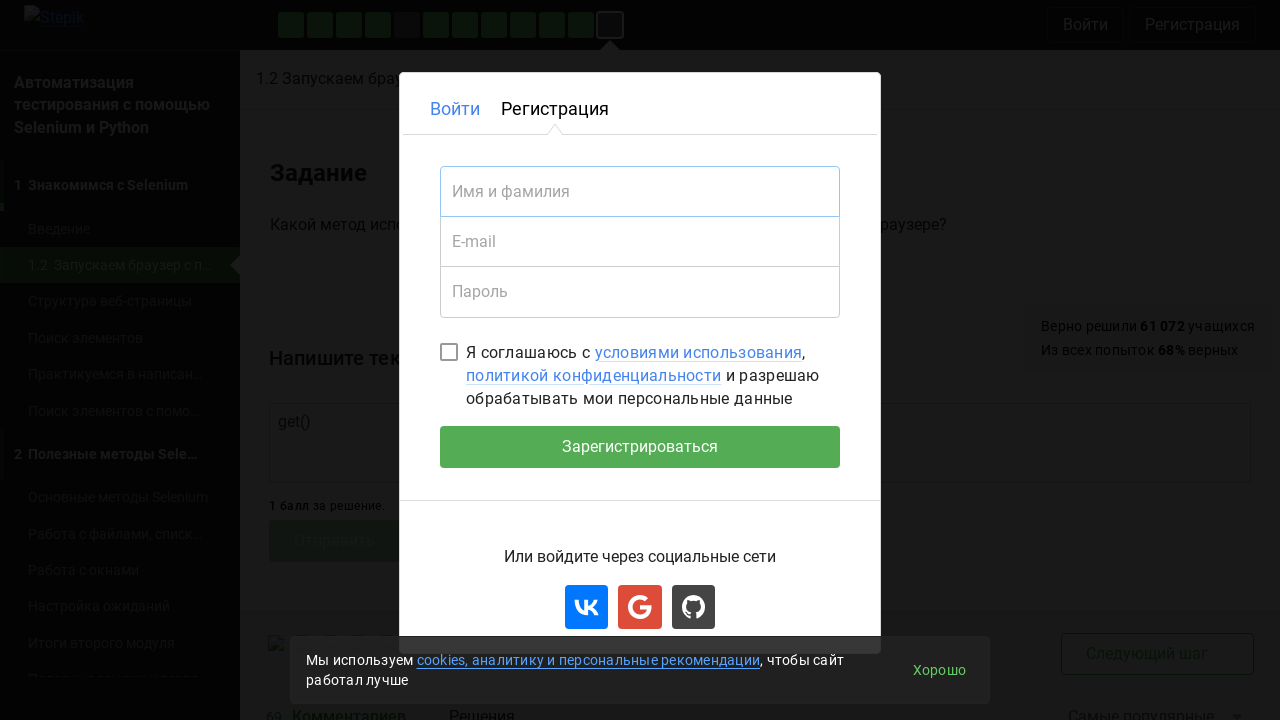